Tests enabling a disabled input field by clicking the Enable button and verifying the input becomes enabled with a confirmation message.

Starting URL: http://the-internet.herokuapp.com/dynamic_controls

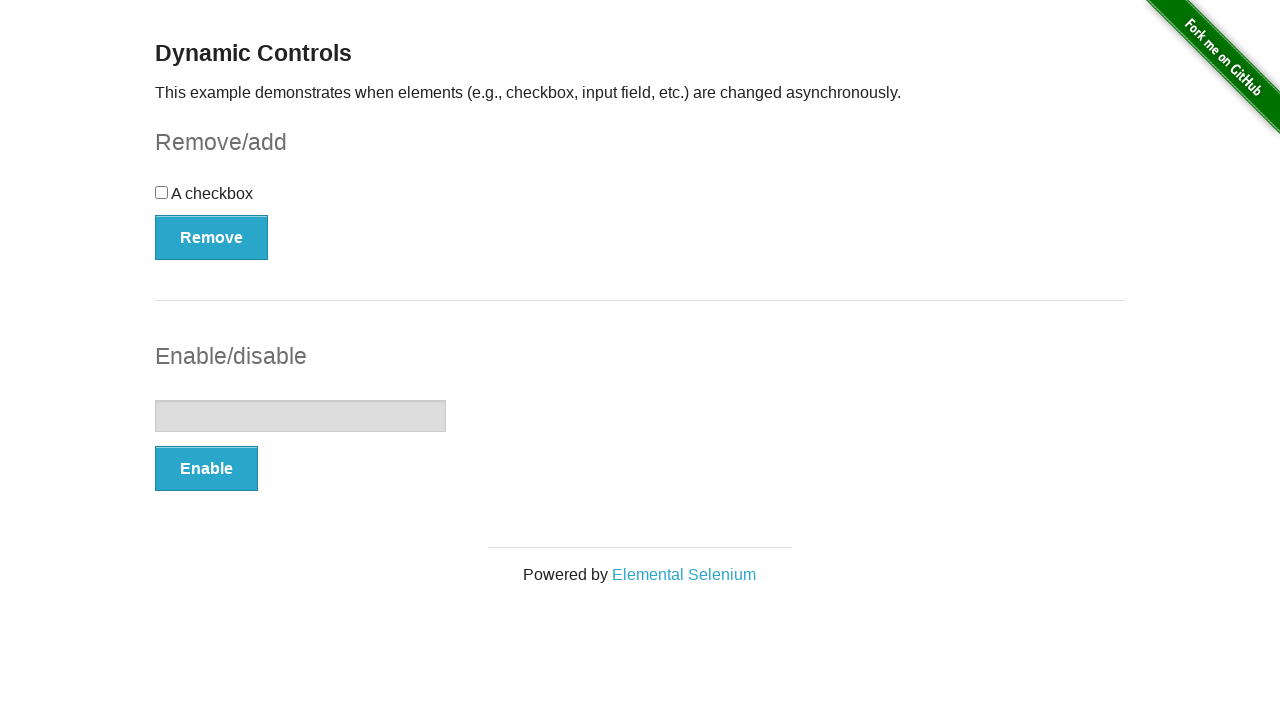

Waited for disabled text input field to be attached to DOM
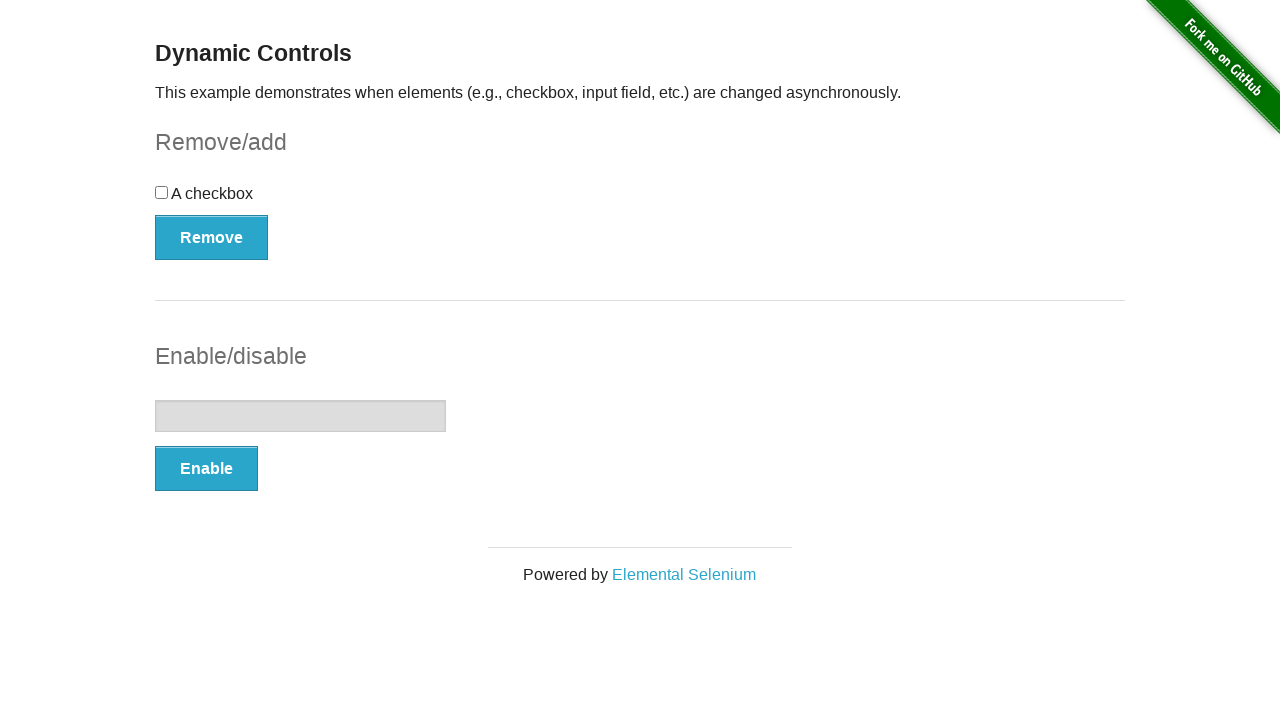

Clicked Enable button to enable the input field at (206, 469) on xpath=//*[@onclick='swapInput()']
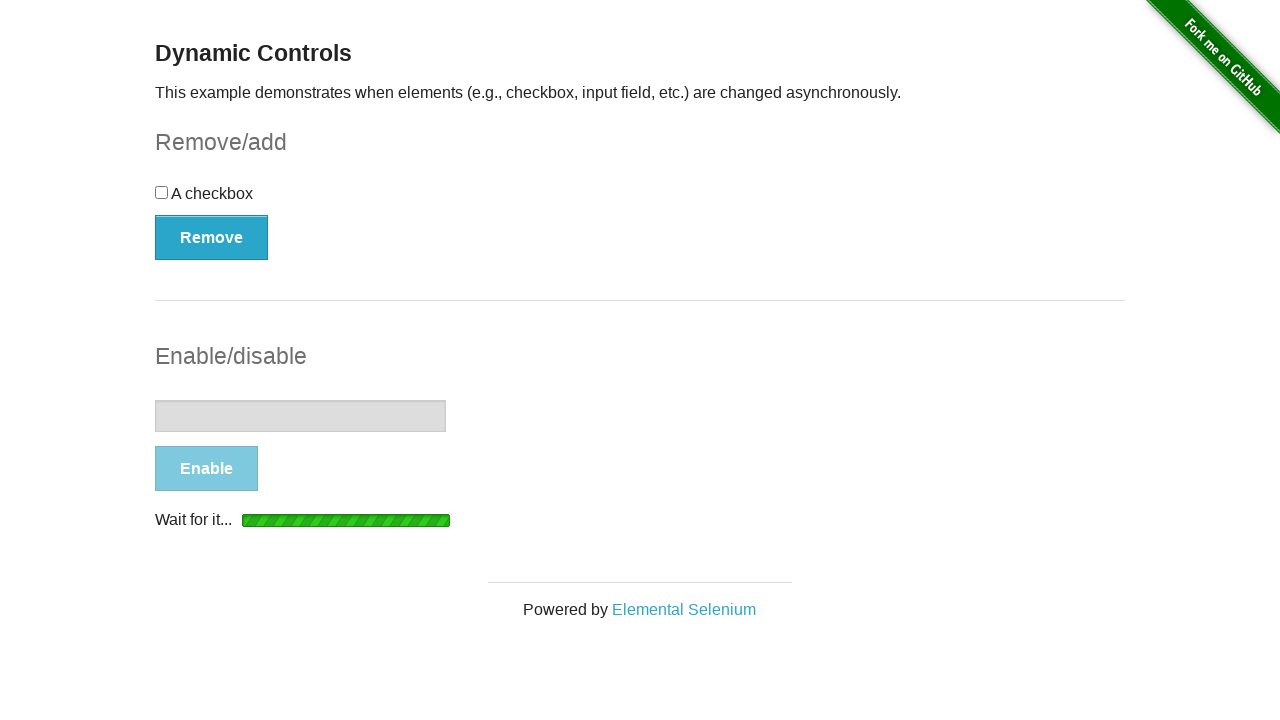

Confirmation message appeared indicating input field is now enabled
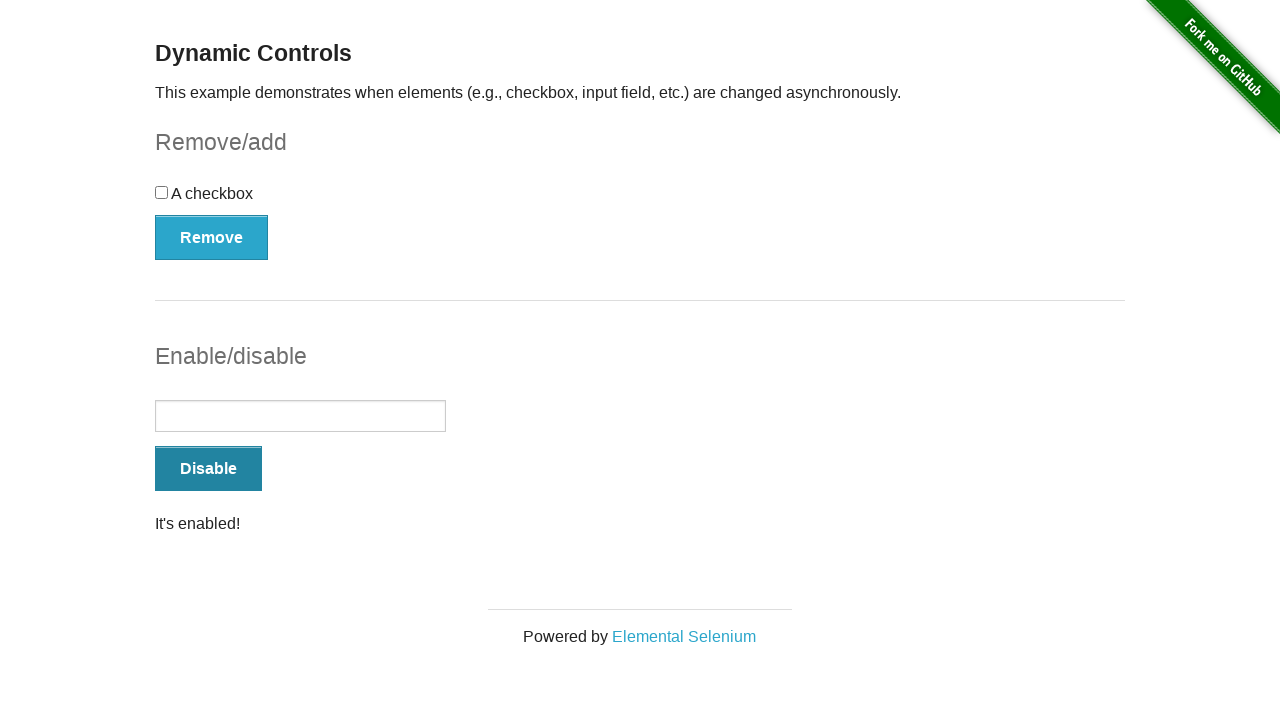

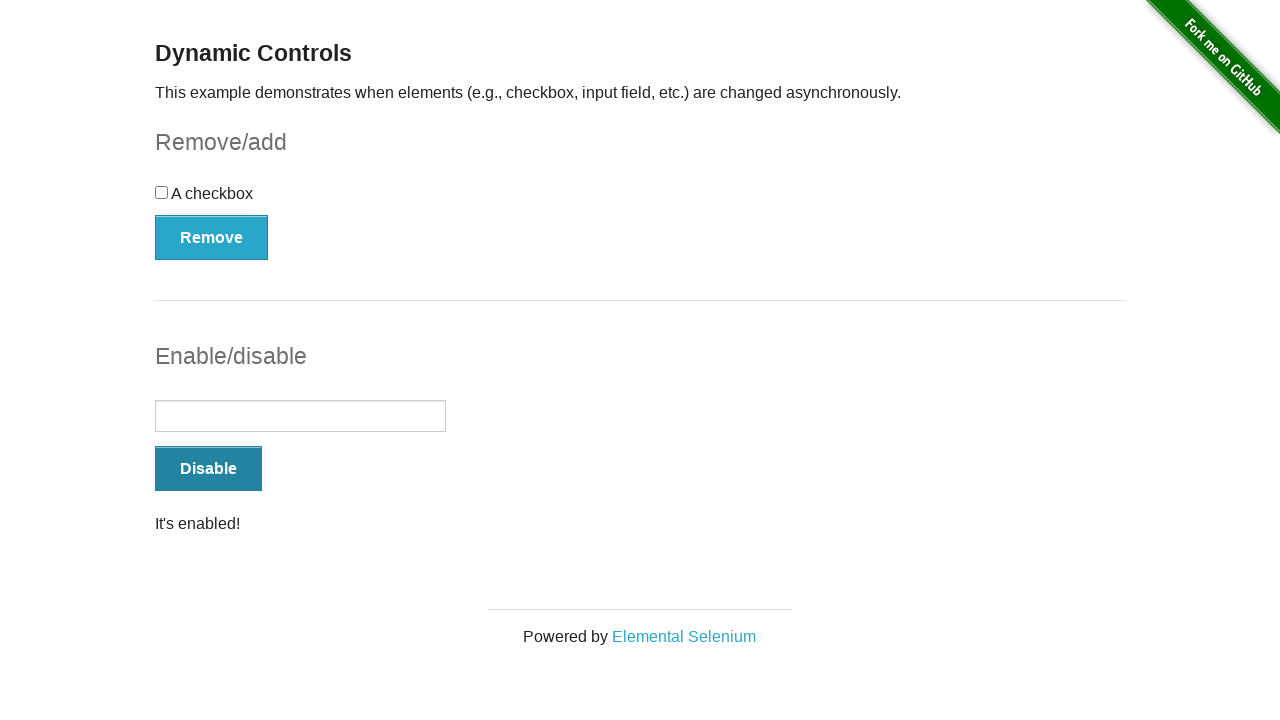